Tests JavaScript Prompt dialog by canceling it

Starting URL: https://the-internet.herokuapp.com/

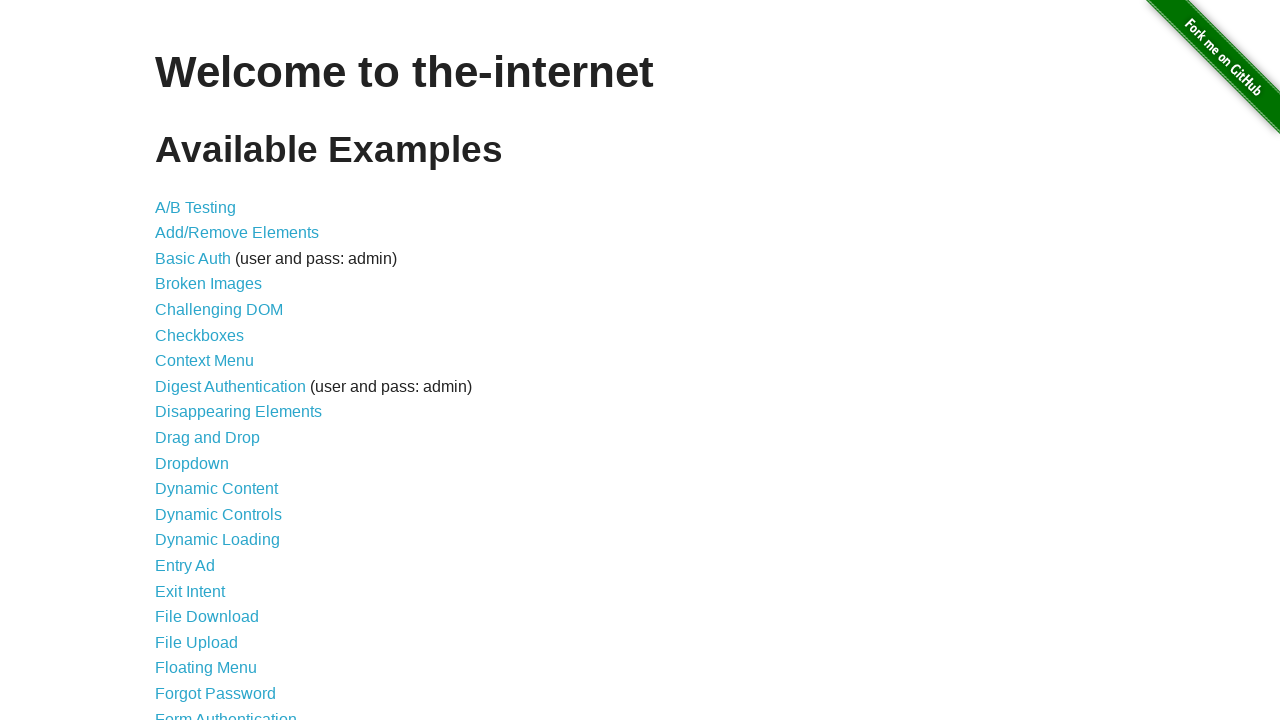

Clicked on JavaScript Alerts link at (214, 361) on :nth-child(29) > a
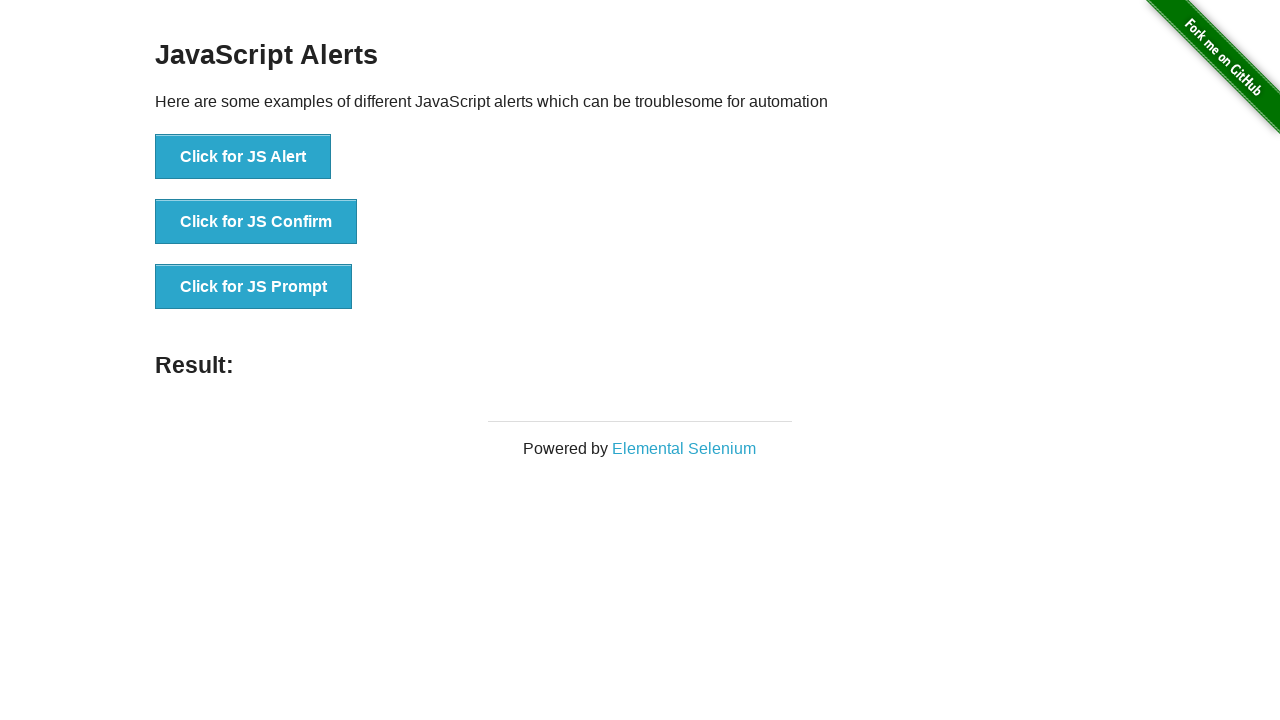

Set up dialog handler to dismiss prompts
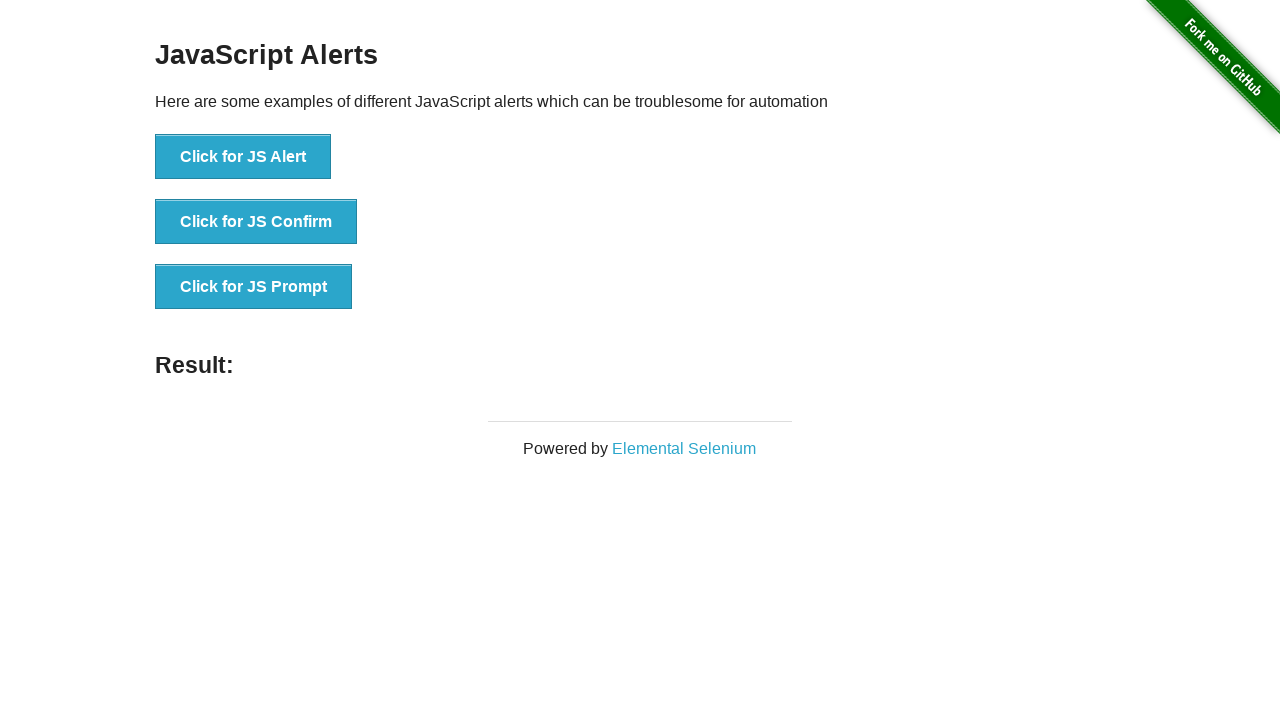

Clicked prompt button to trigger JavaScript prompt dialog at (254, 287) on :nth-child(3) > button
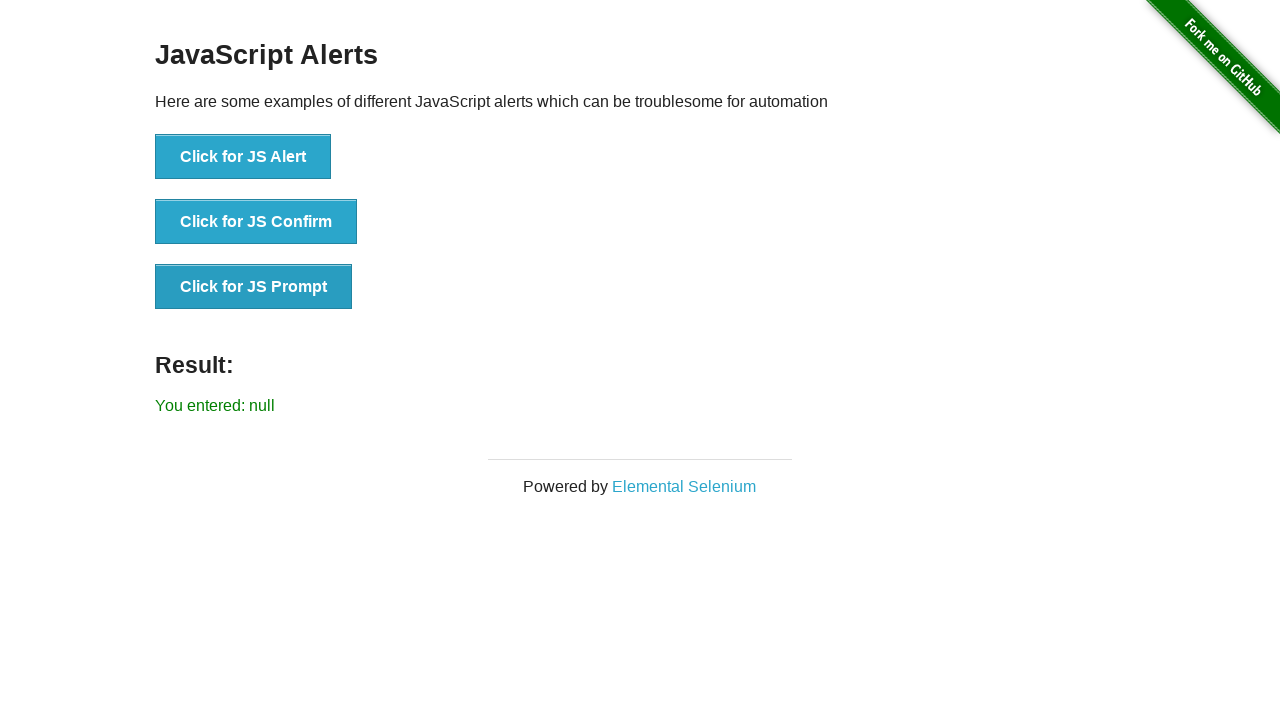

Verified that prompt was canceled and result shows 'You entered: null'
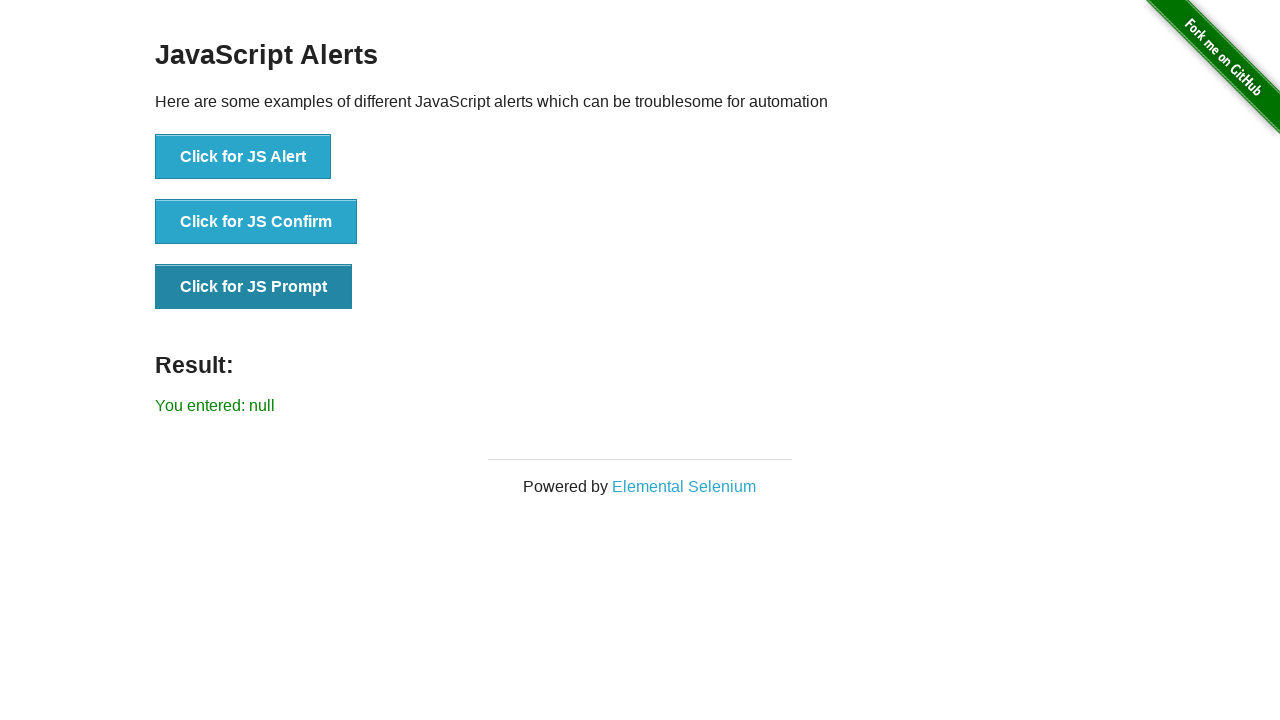

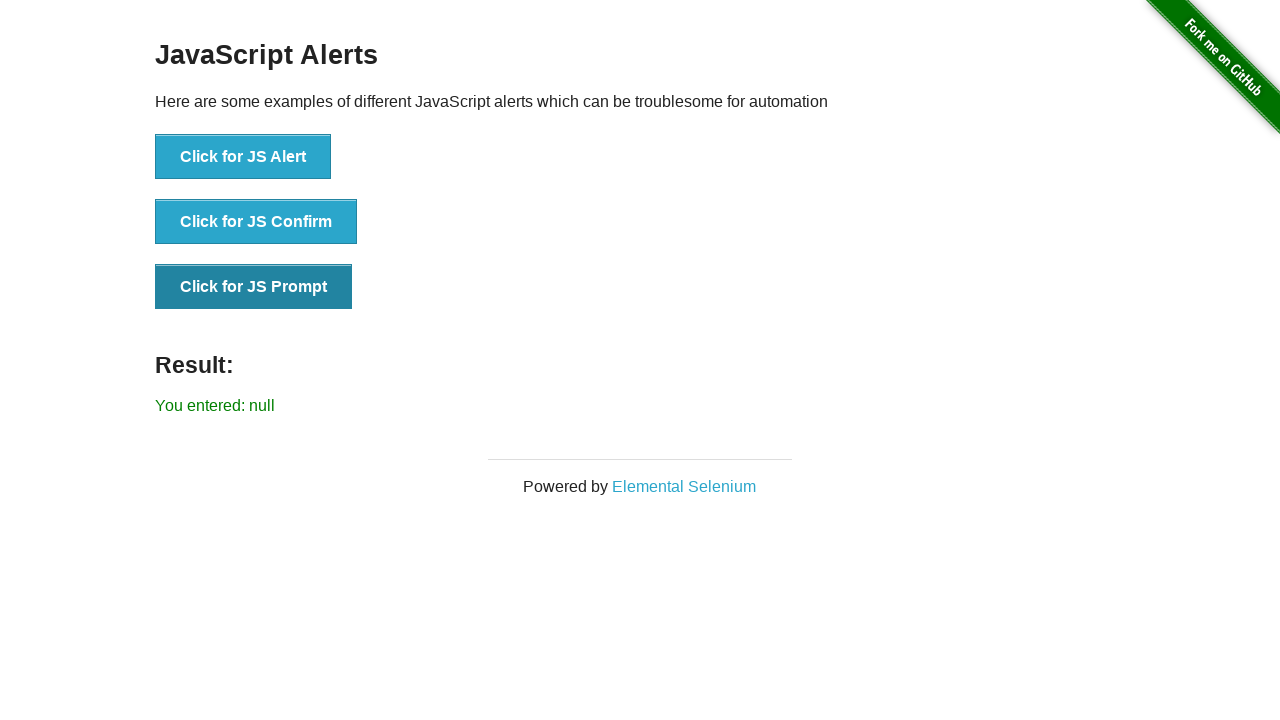